Tests that clicking Clear completed removes completed items from the list

Starting URL: https://demo.playwright.dev/todomvc

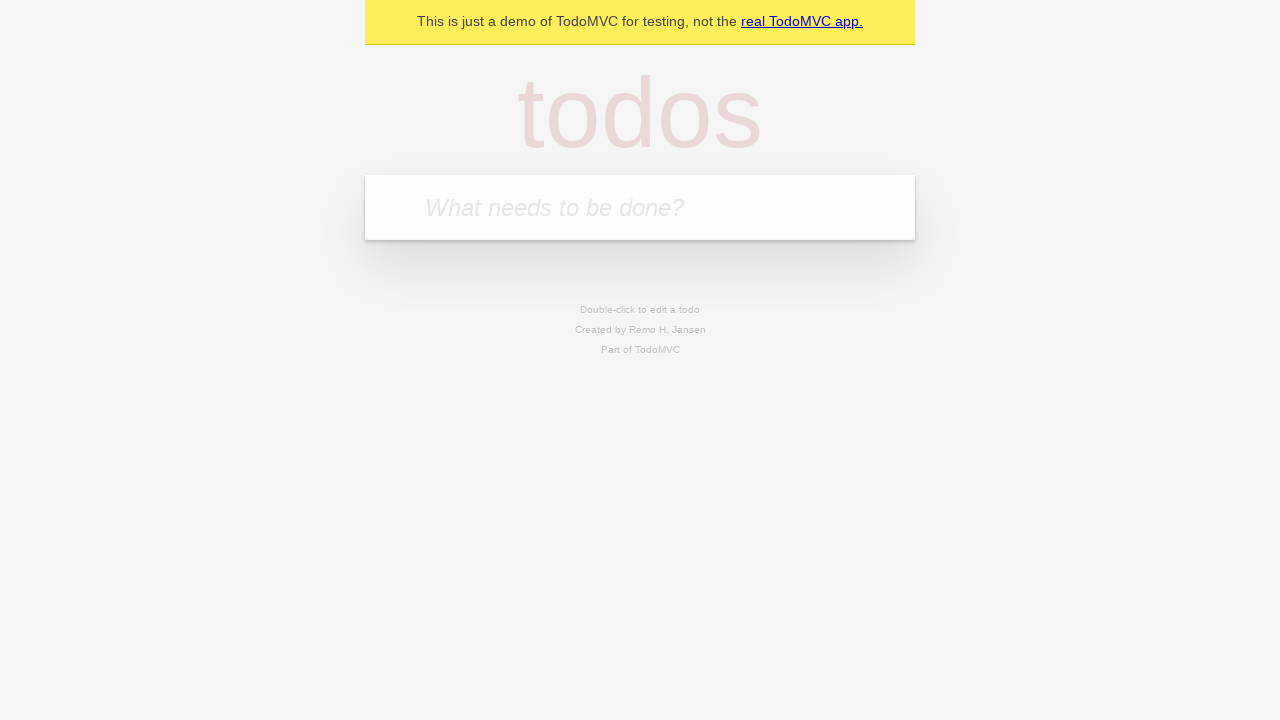

Filled todo input with 'buy some cheese' on internal:attr=[placeholder="What needs to be done?"i]
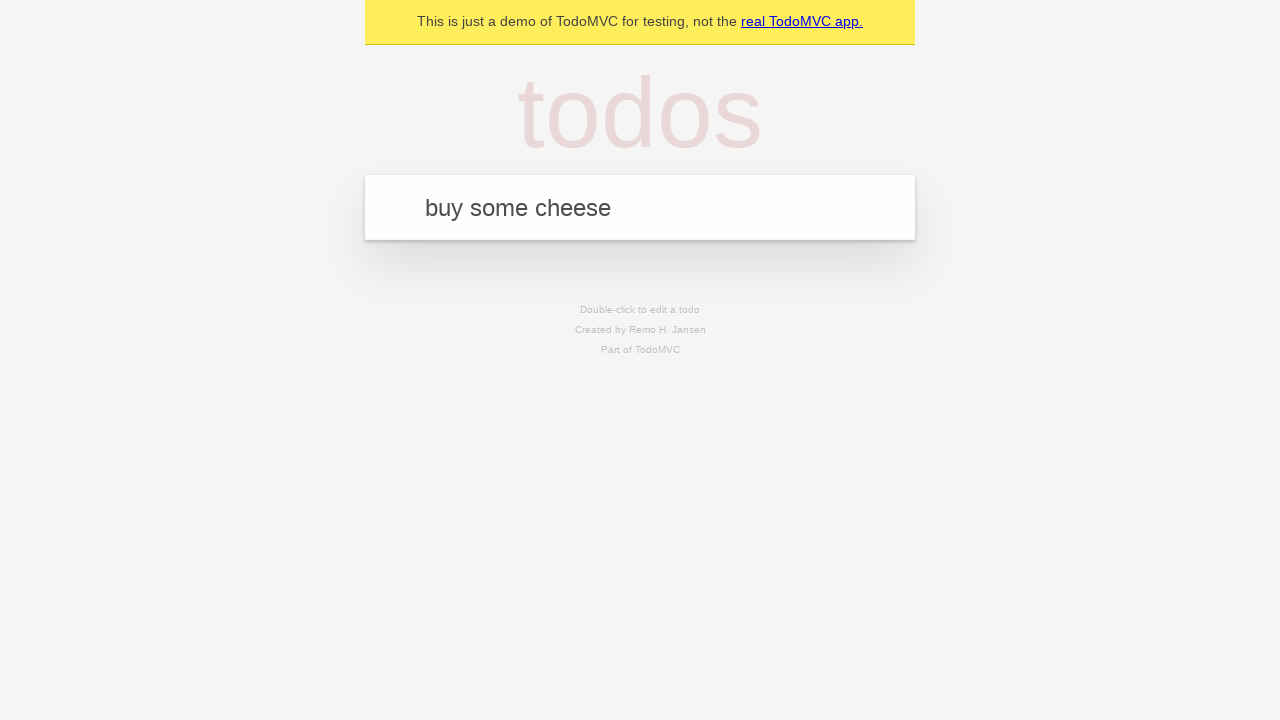

Pressed Enter to add first todo on internal:attr=[placeholder="What needs to be done?"i]
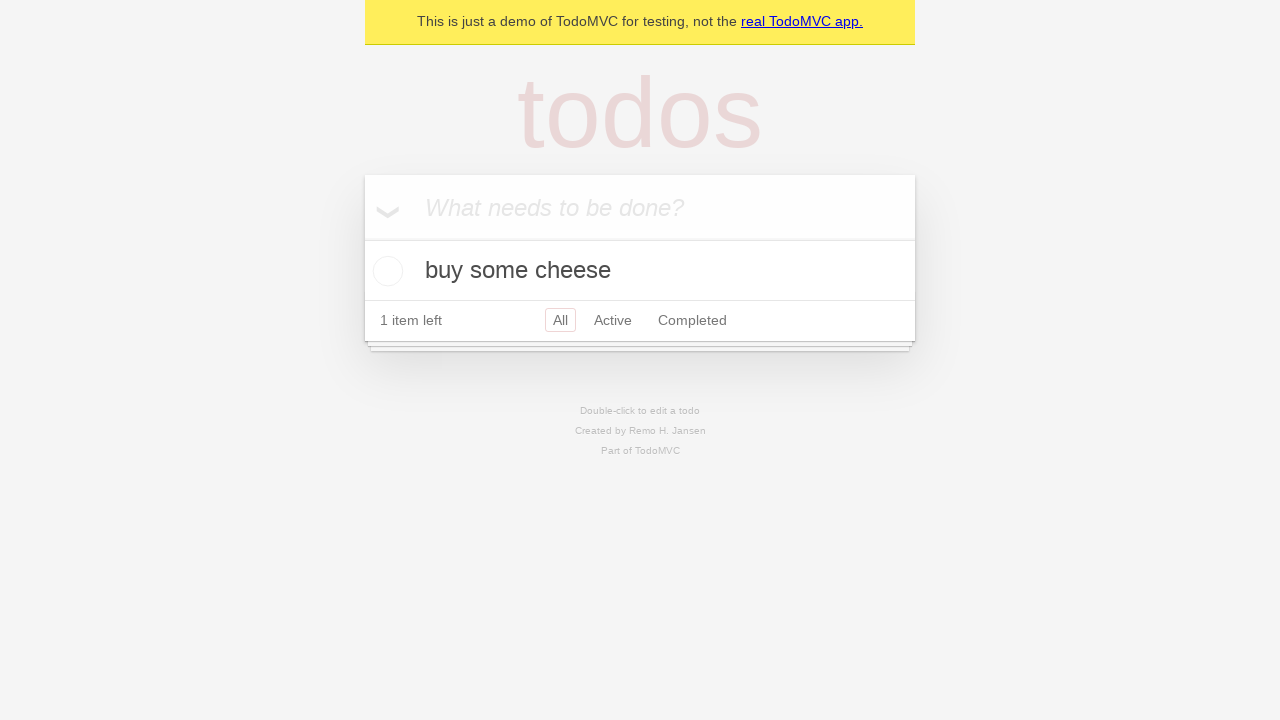

Filled todo input with 'feed the cat' on internal:attr=[placeholder="What needs to be done?"i]
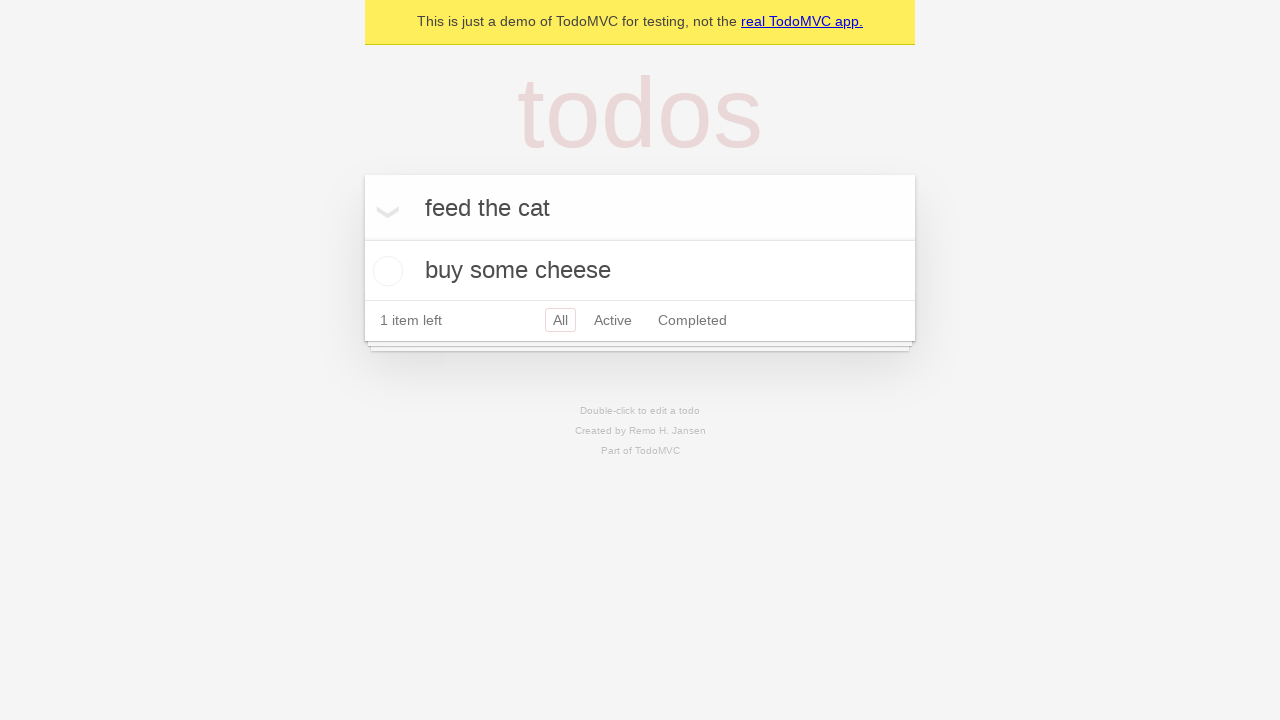

Pressed Enter to add second todo on internal:attr=[placeholder="What needs to be done?"i]
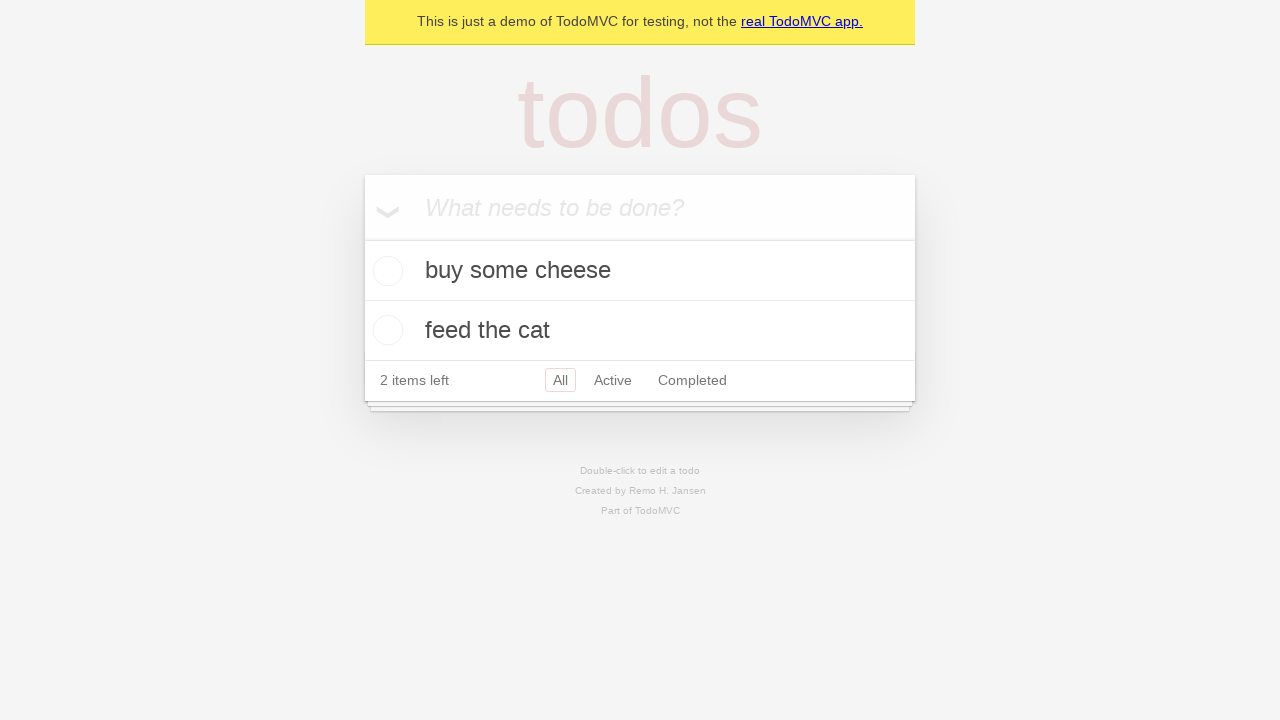

Filled todo input with 'book a doctors appointment' on internal:attr=[placeholder="What needs to be done?"i]
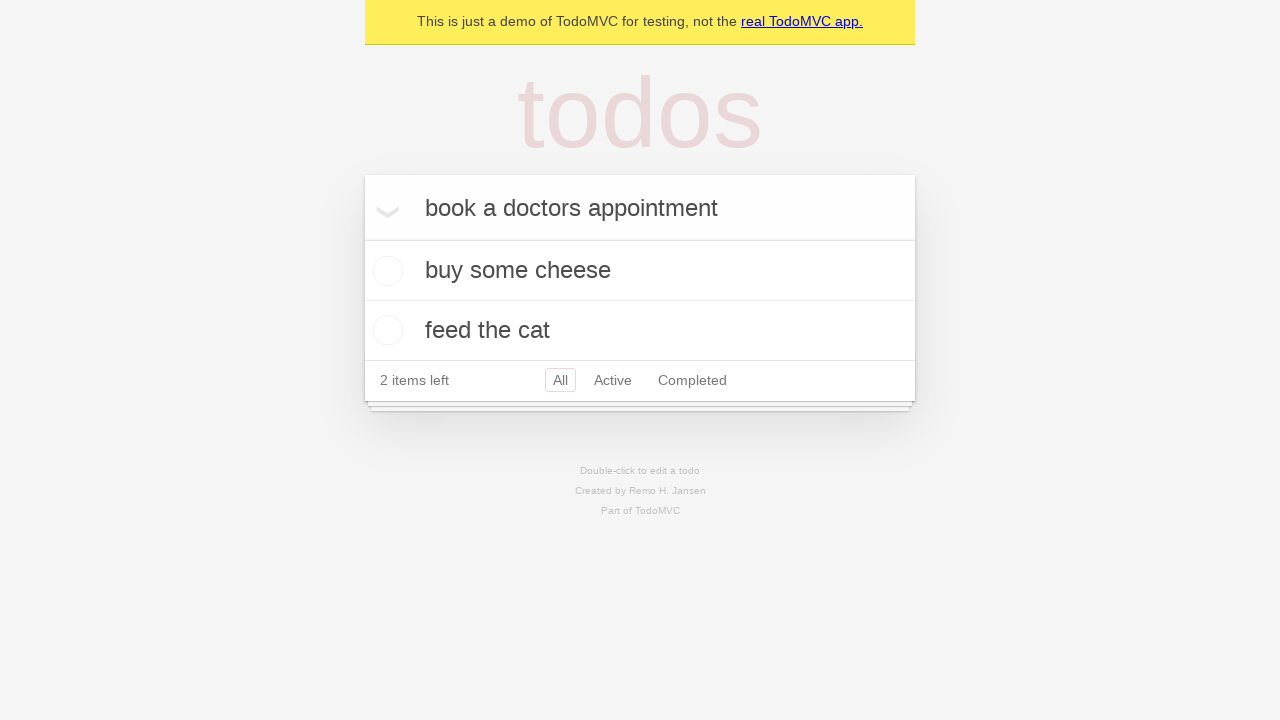

Pressed Enter to add third todo on internal:attr=[placeholder="What needs to be done?"i]
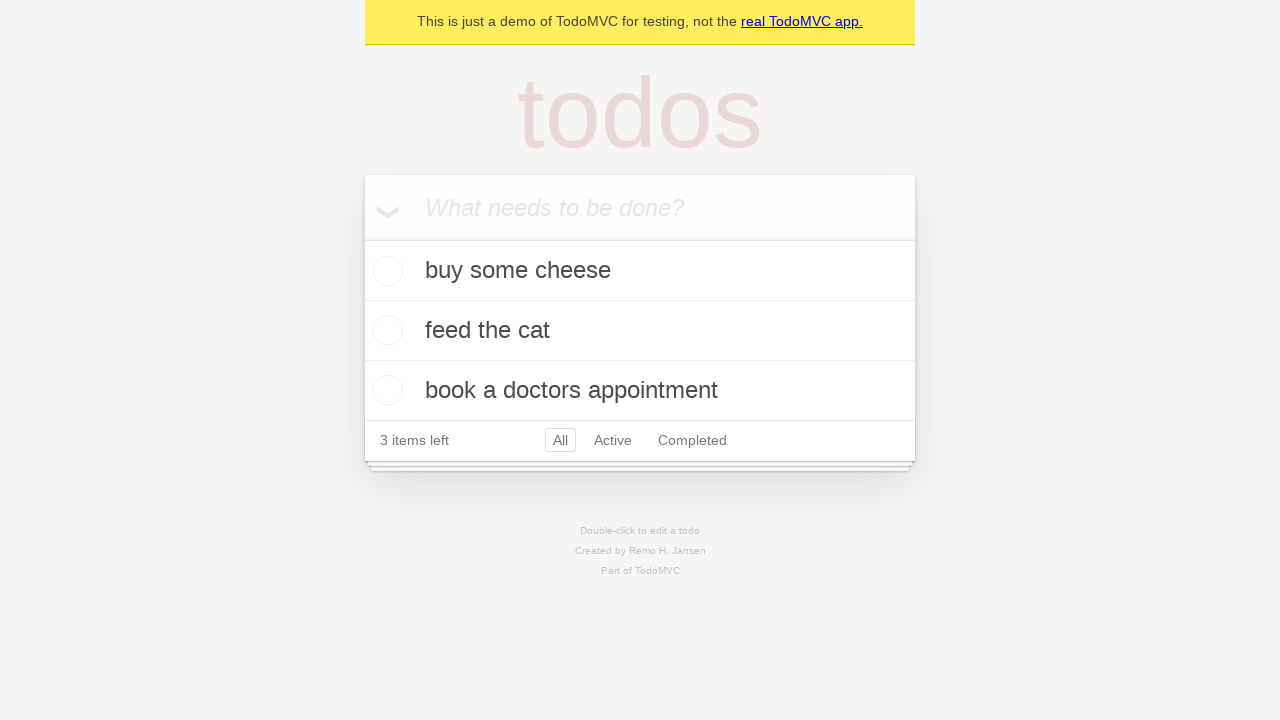

Checked the second todo item as completed at (385, 330) on internal:testid=[data-testid="todo-item"s] >> nth=1 >> internal:role=checkbox
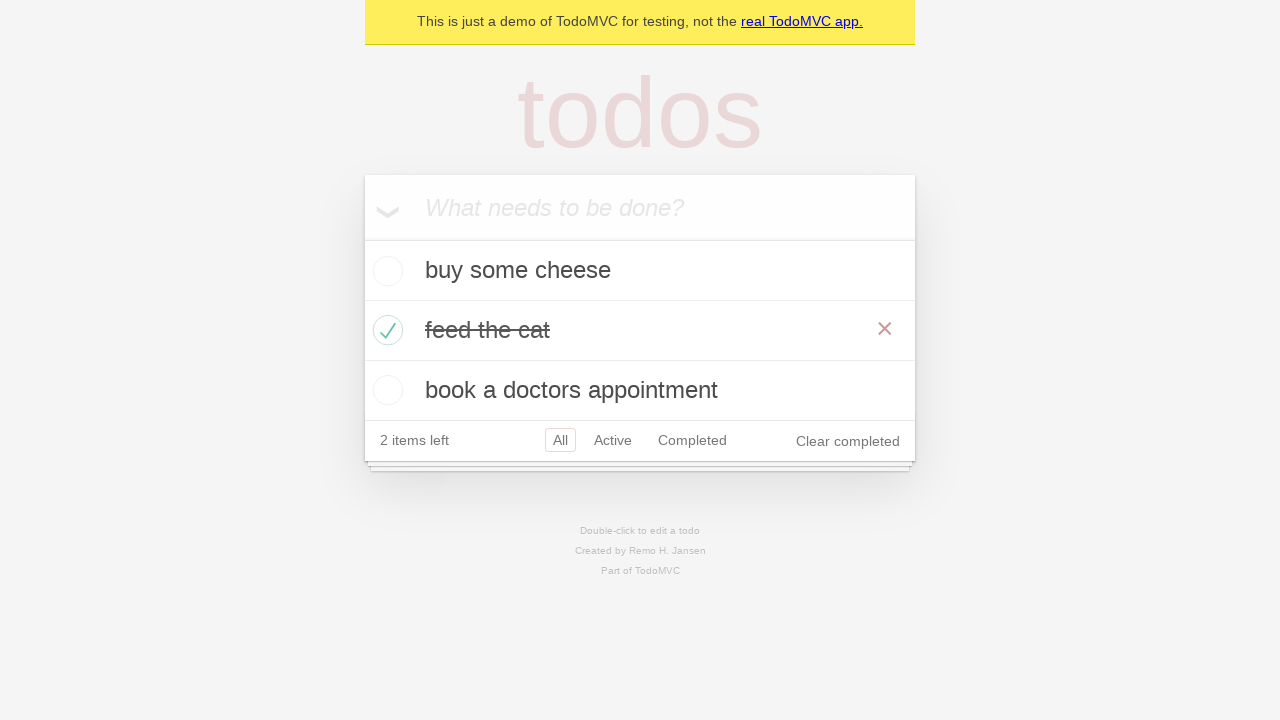

Clicked 'Clear completed' button to remove completed items at (848, 441) on internal:role=button[name="Clear completed"i]
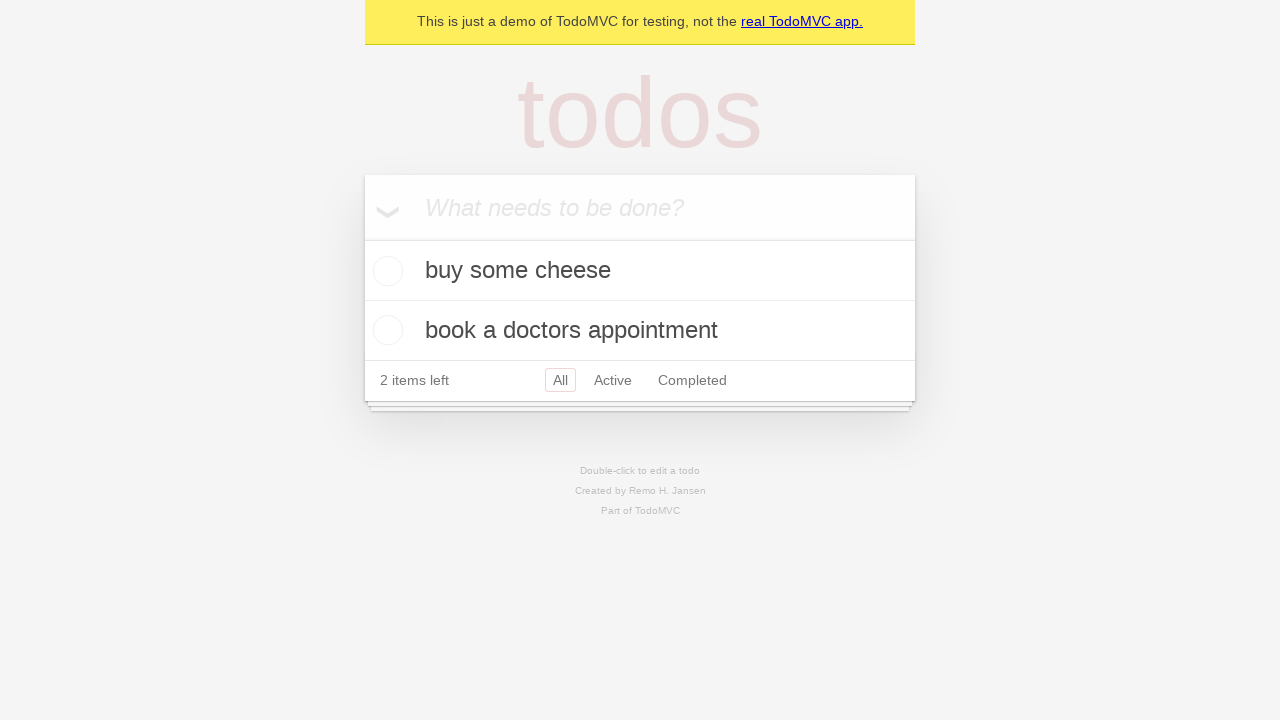

Waited for todo list to update after clearing completed items
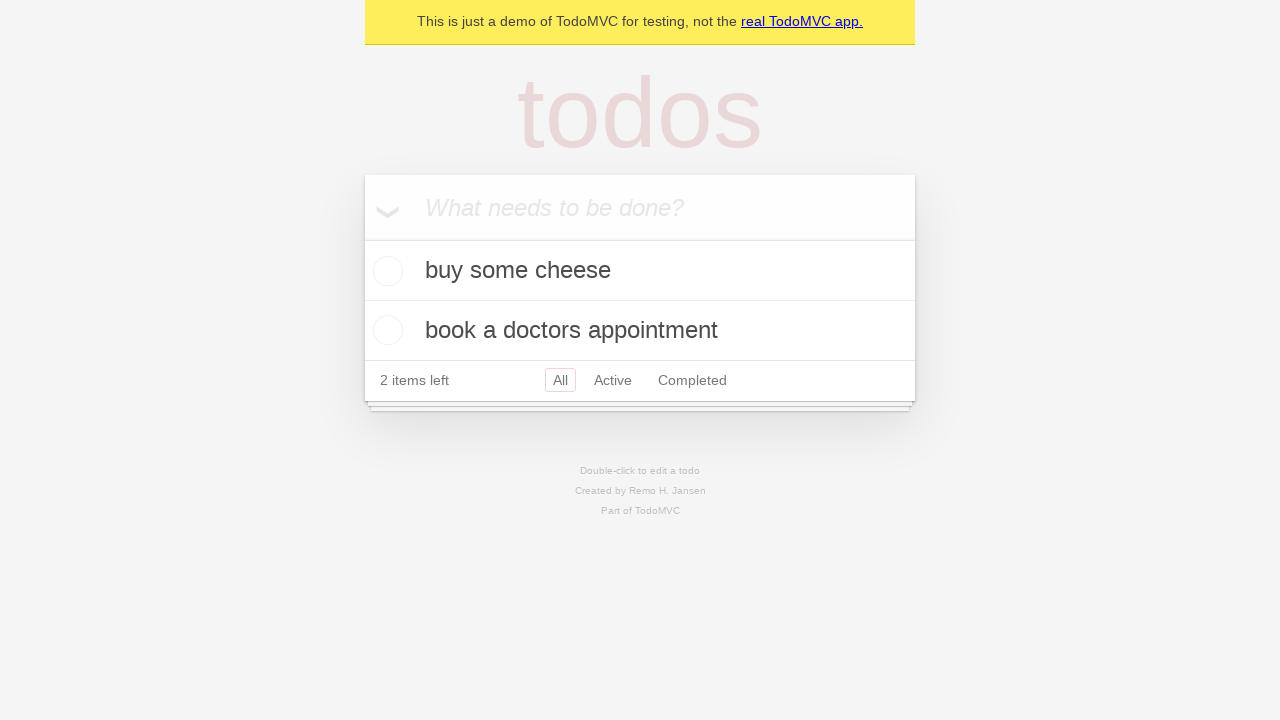

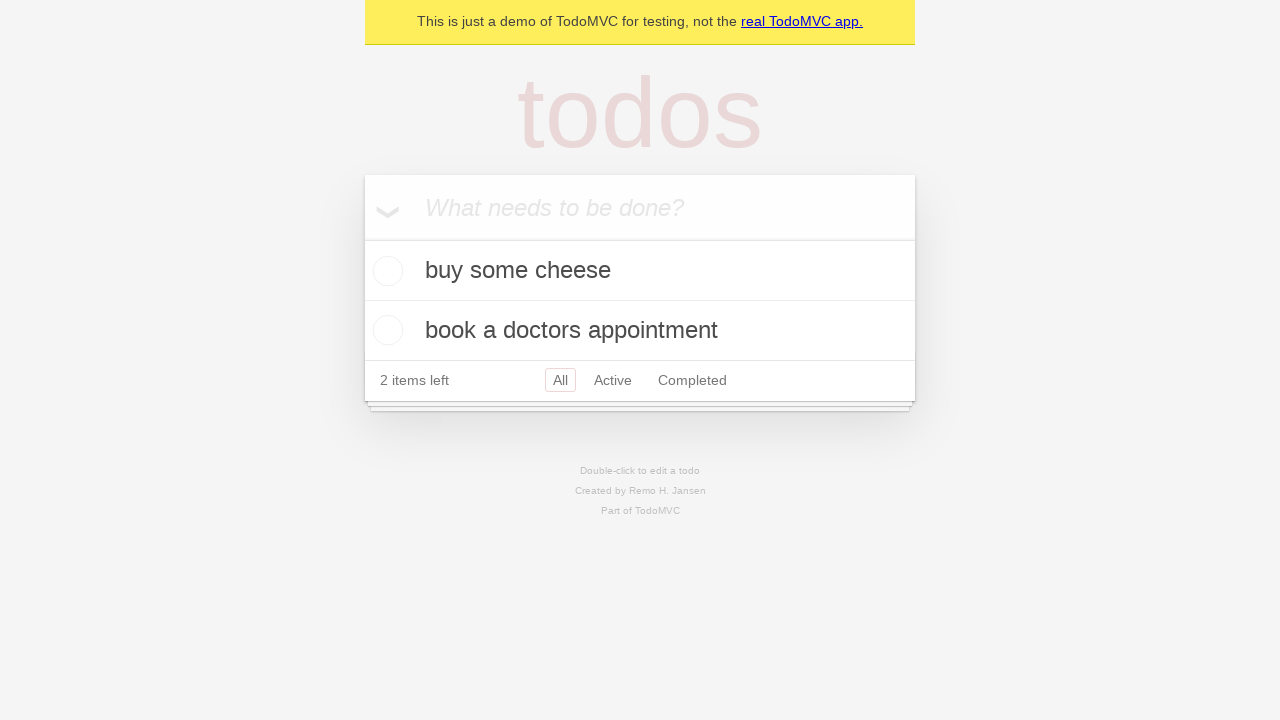